Tests the login page UI by clicking on logo, branding elements, heading, and form labels to verify they are present and interactive

Starting URL: https://opensource-demo.orangehrmlive.com/web/index.php/auth/login

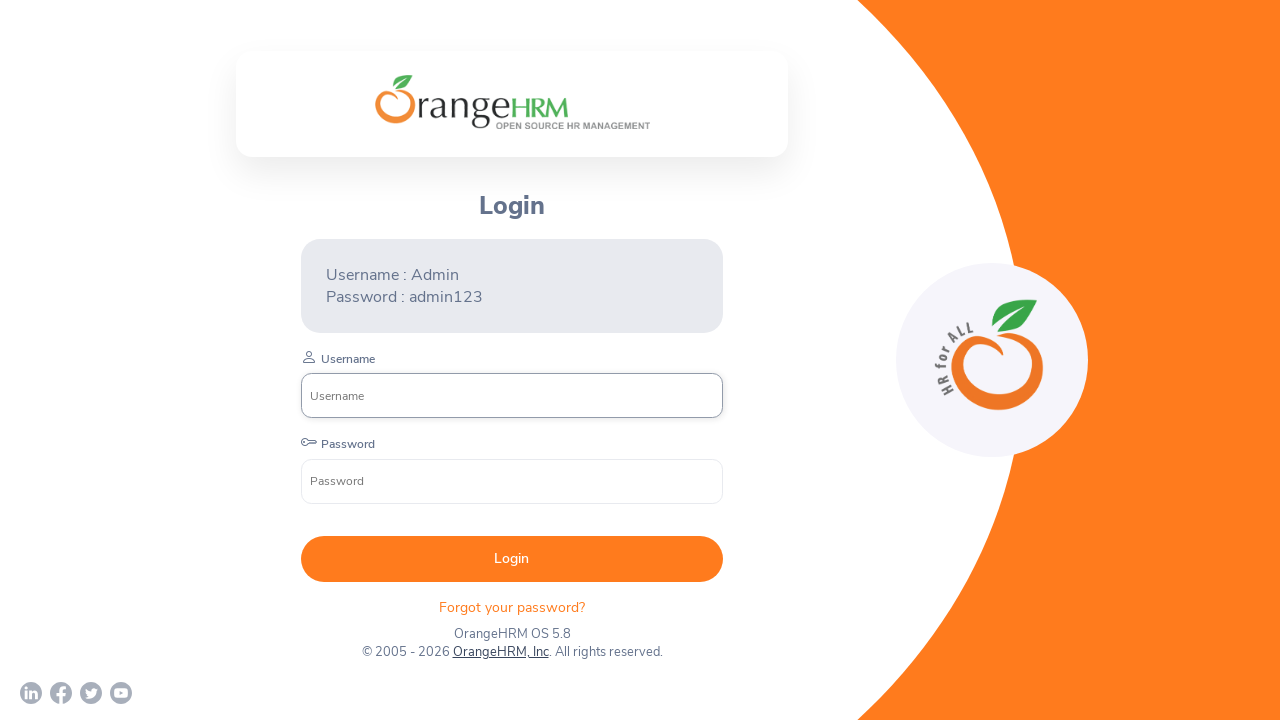

Clicked on company branding image at (512, 102) on internal:role=img[name="company-branding"i]
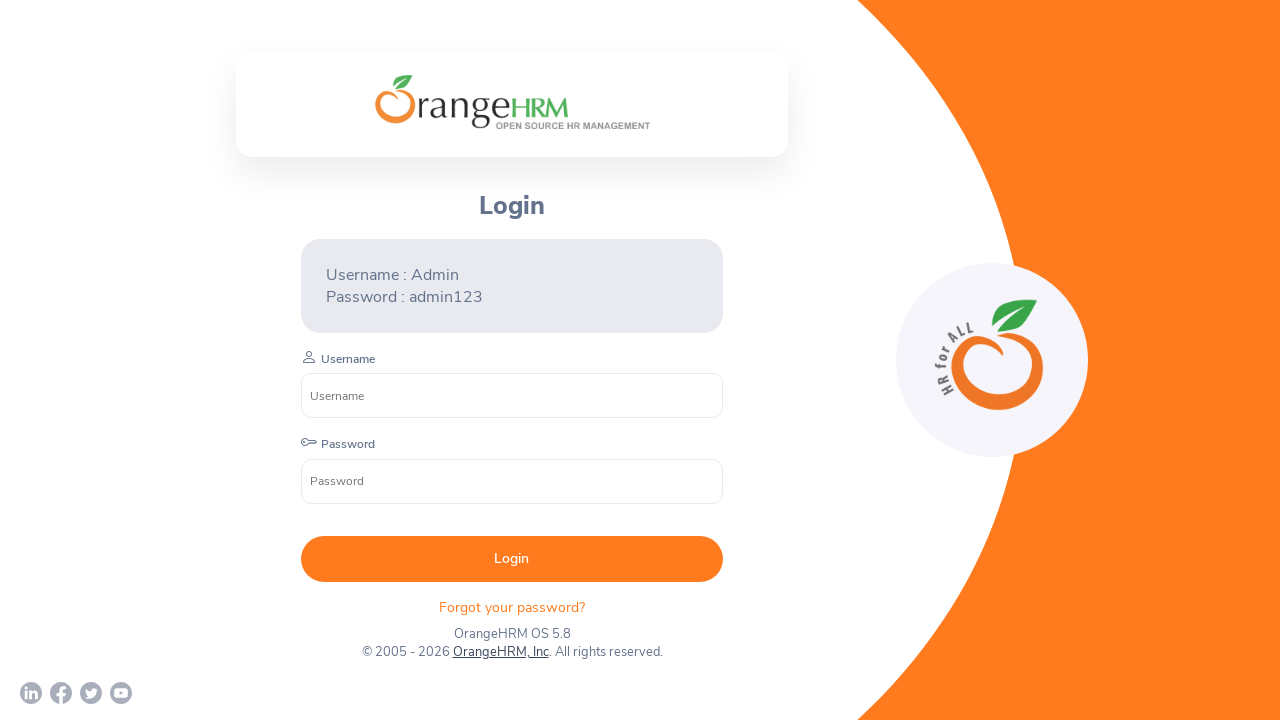

Clicked on login branding container at (512, 104) on .orangehrm-login-branding
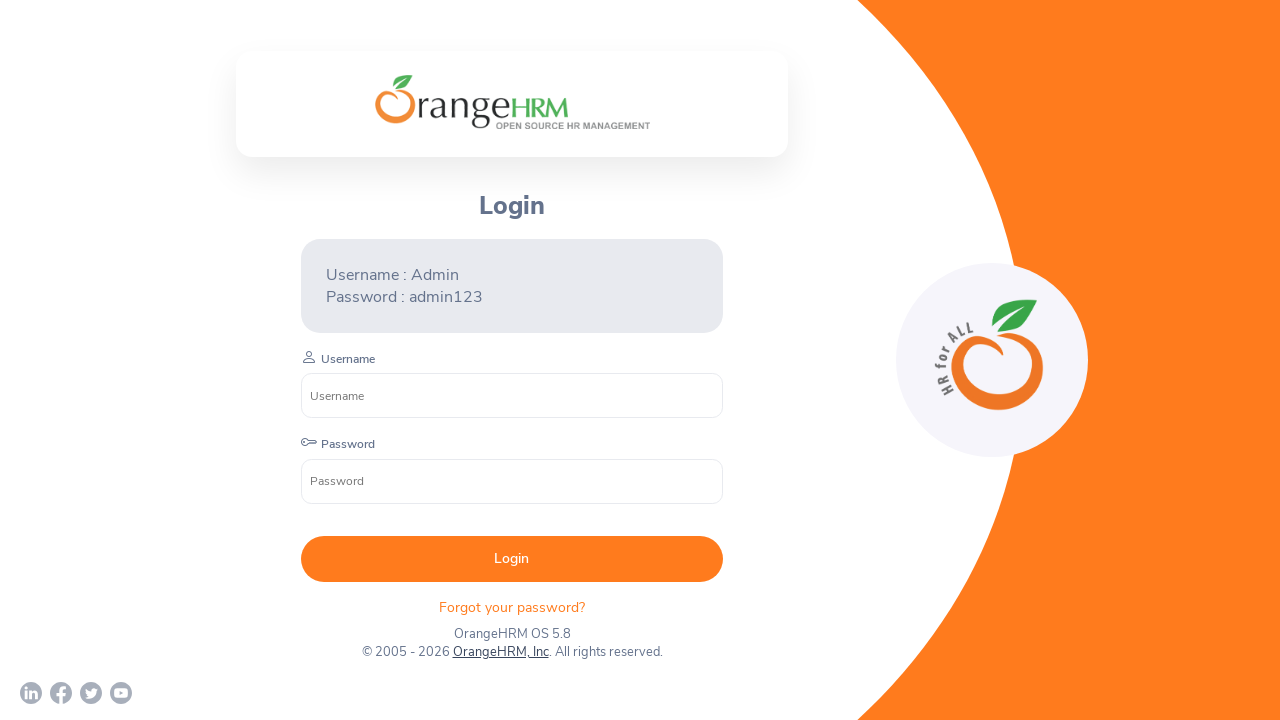

Clicked on Login heading at (512, 206) on internal:role=heading[name="Login"i]
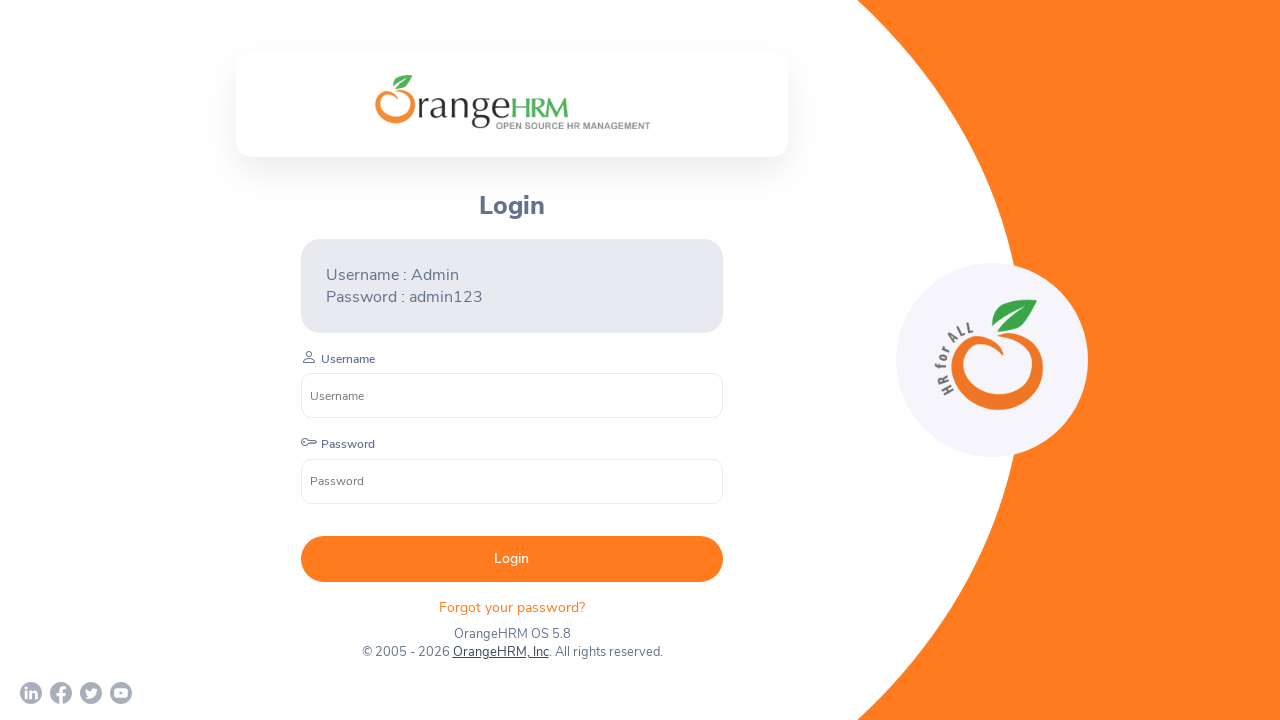

Clicked on Username label at (348, 359) on label >> internal:has-text="Username"i
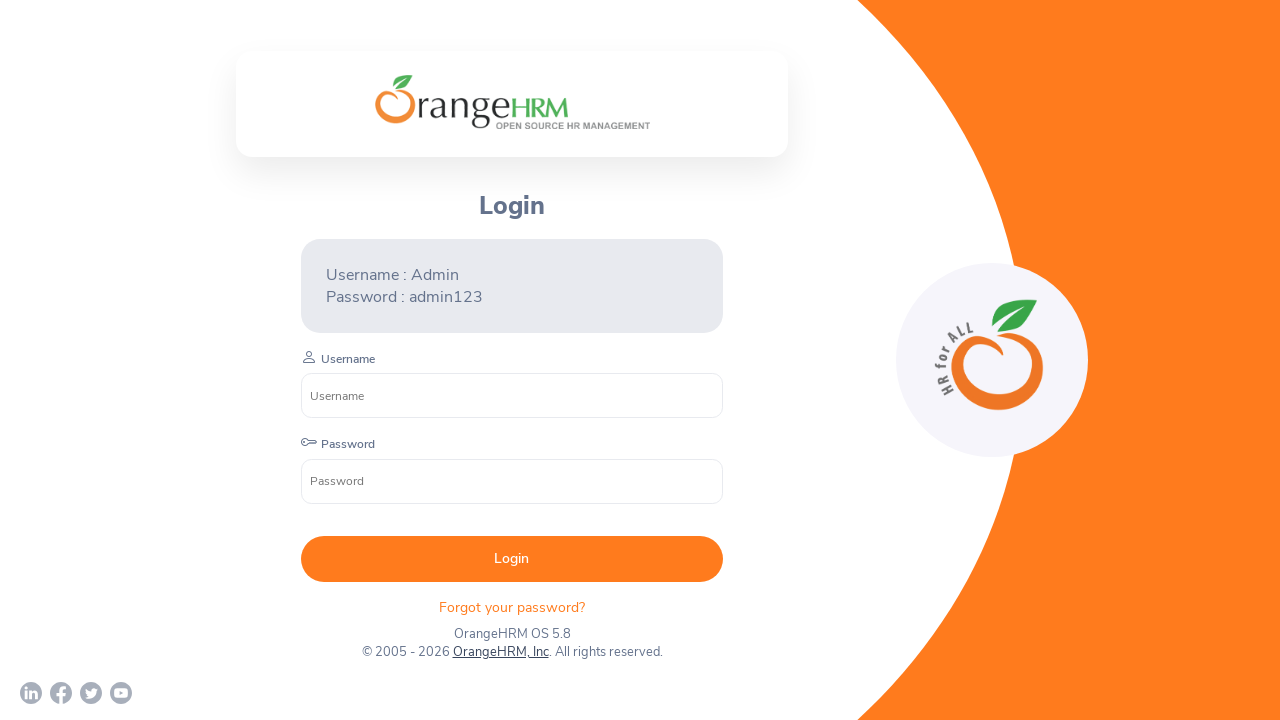

Clicked on Password label at (348, 444) on label >> internal:has-text="Password"i
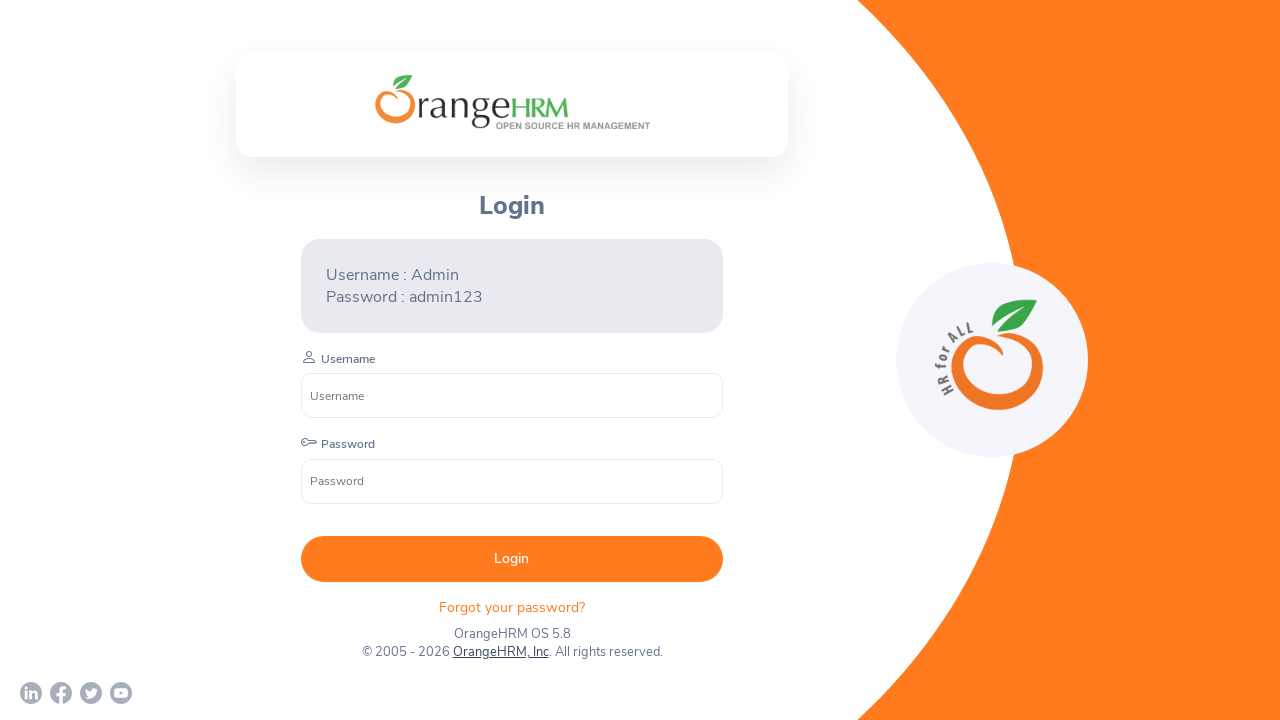

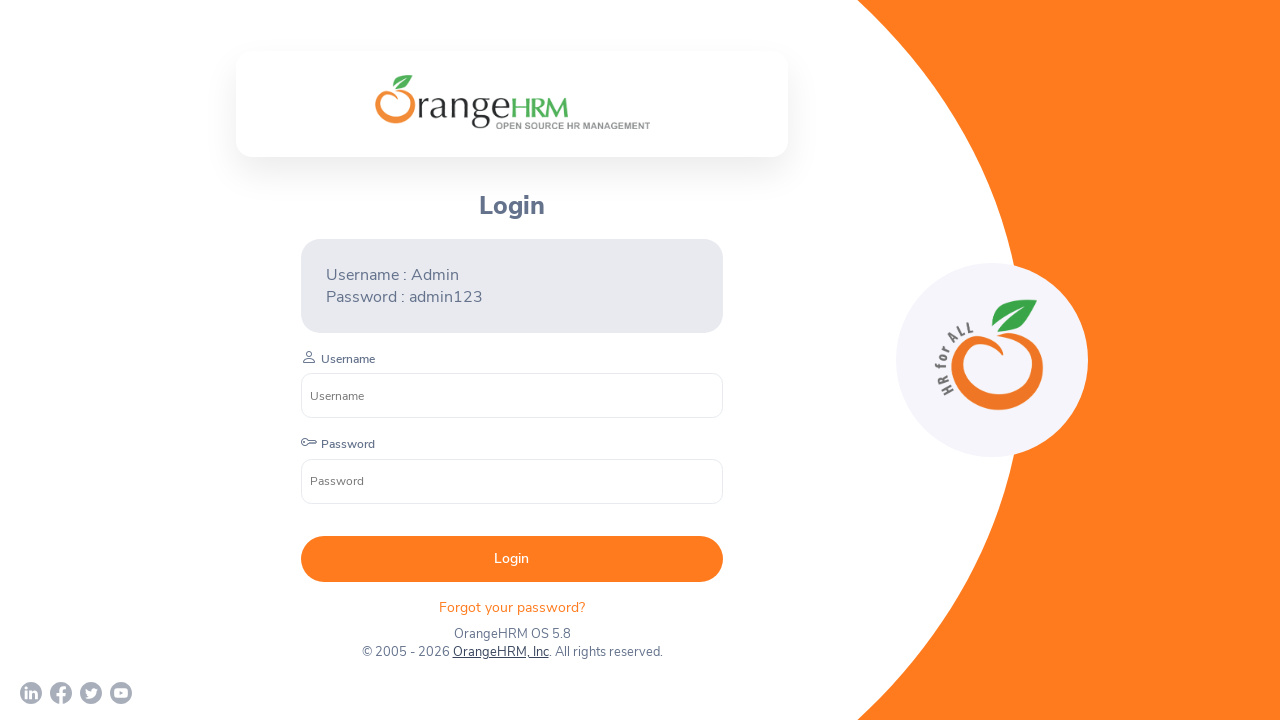